Tests JavaScript alert handling by clicking a button that triggers an alert and accepting it

Starting URL: https://demo.automationtesting.in/Alerts.html

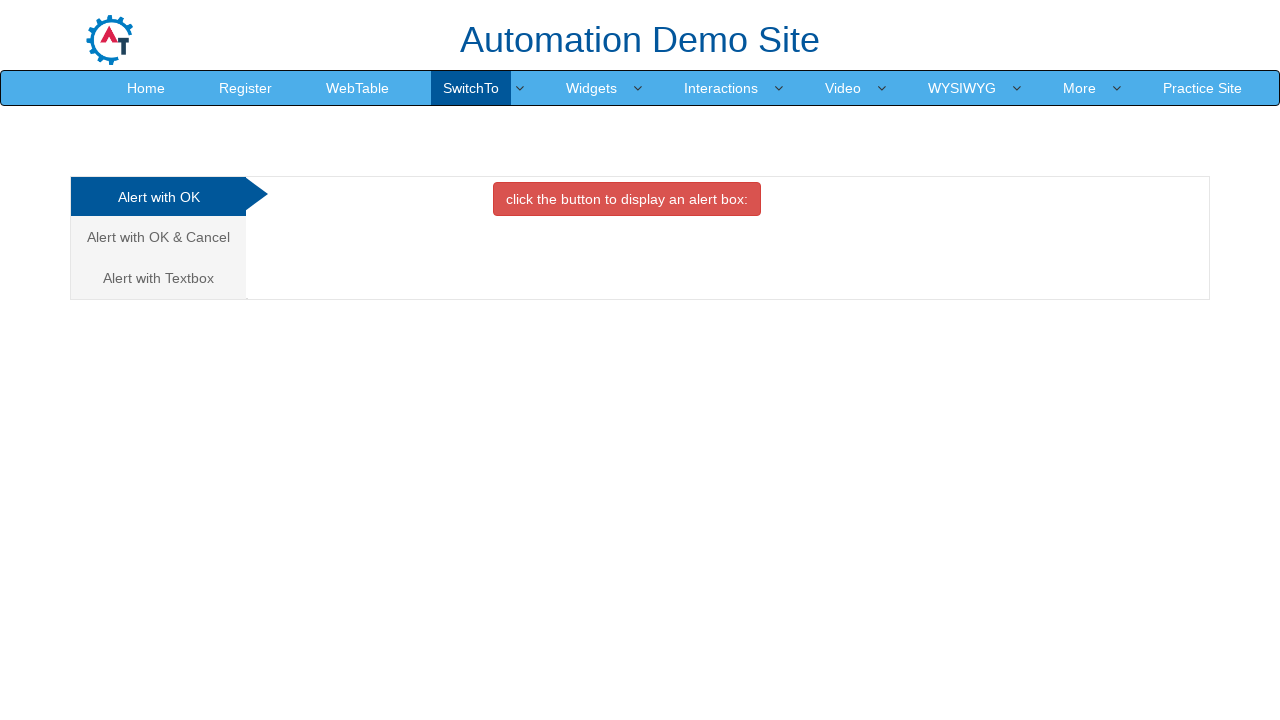

Set viewport size to 1920x1080
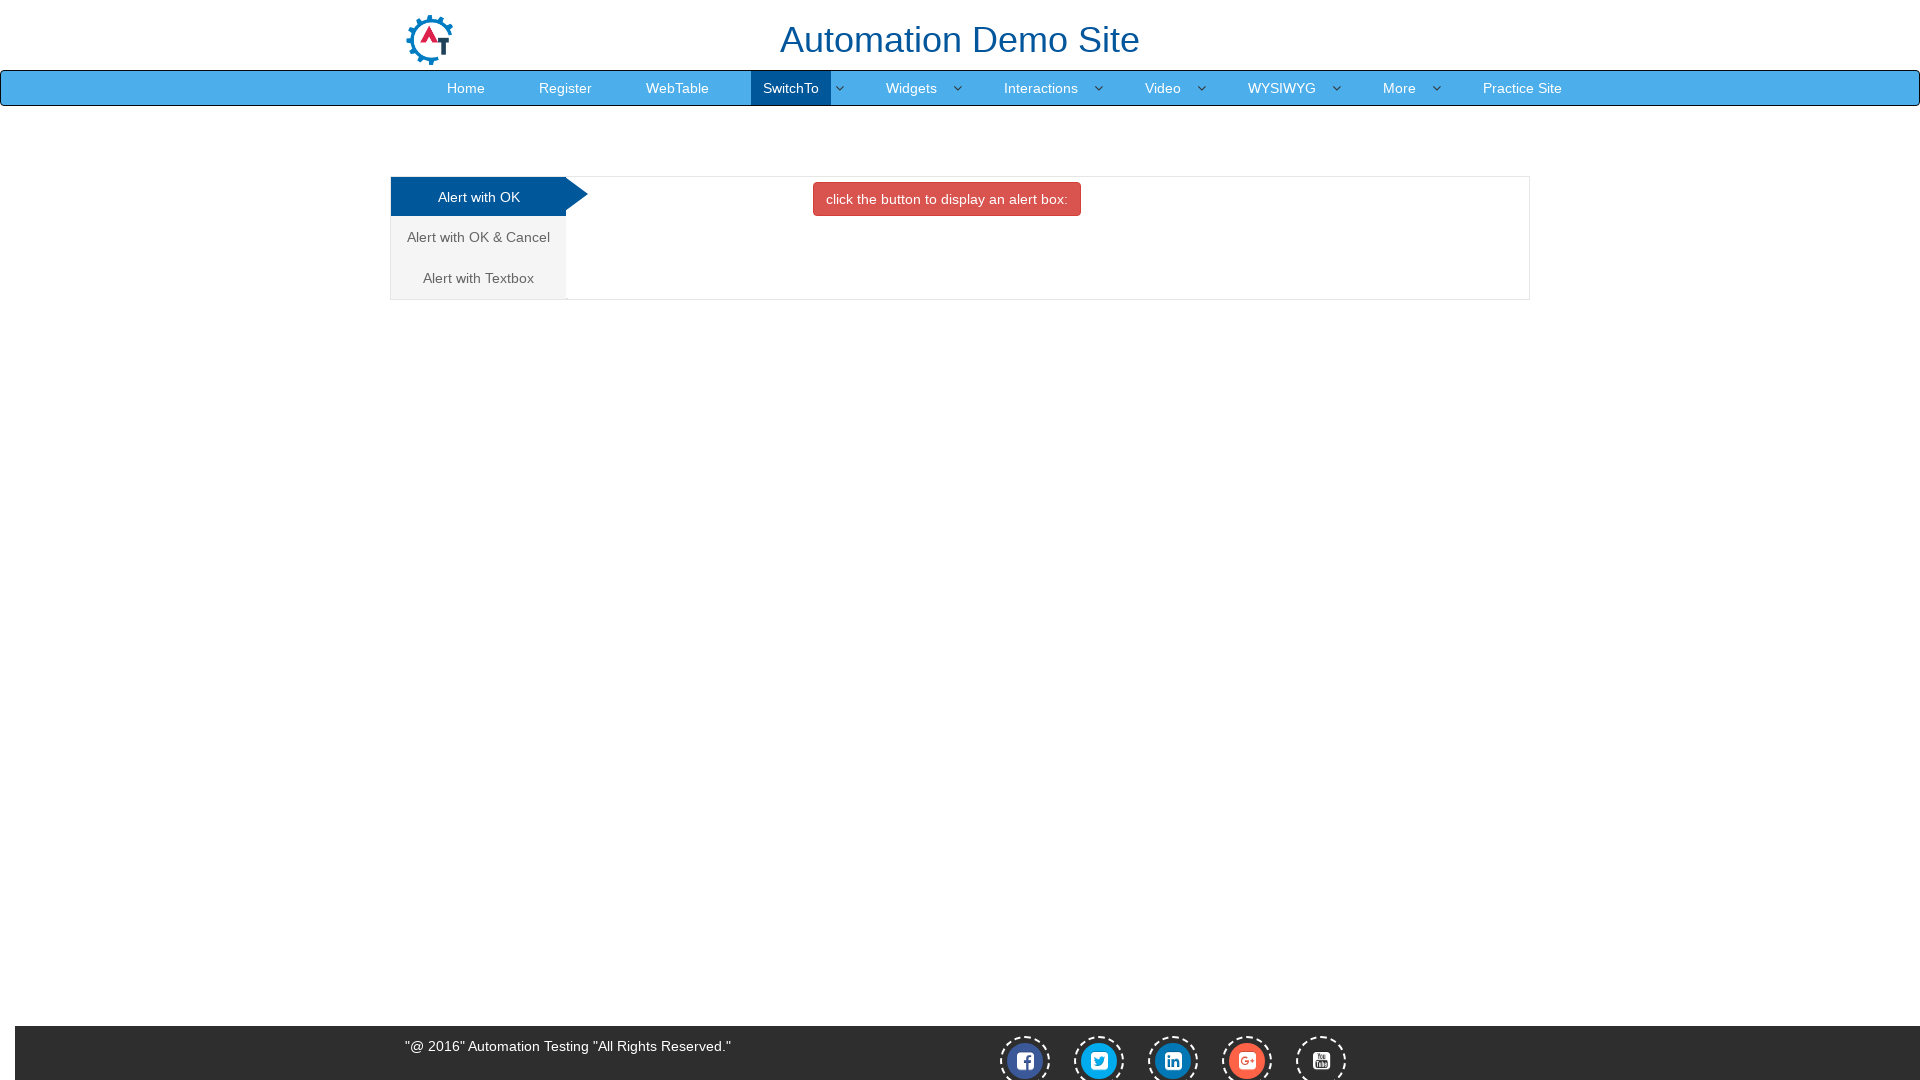

Set up dialog handler to accept all alerts
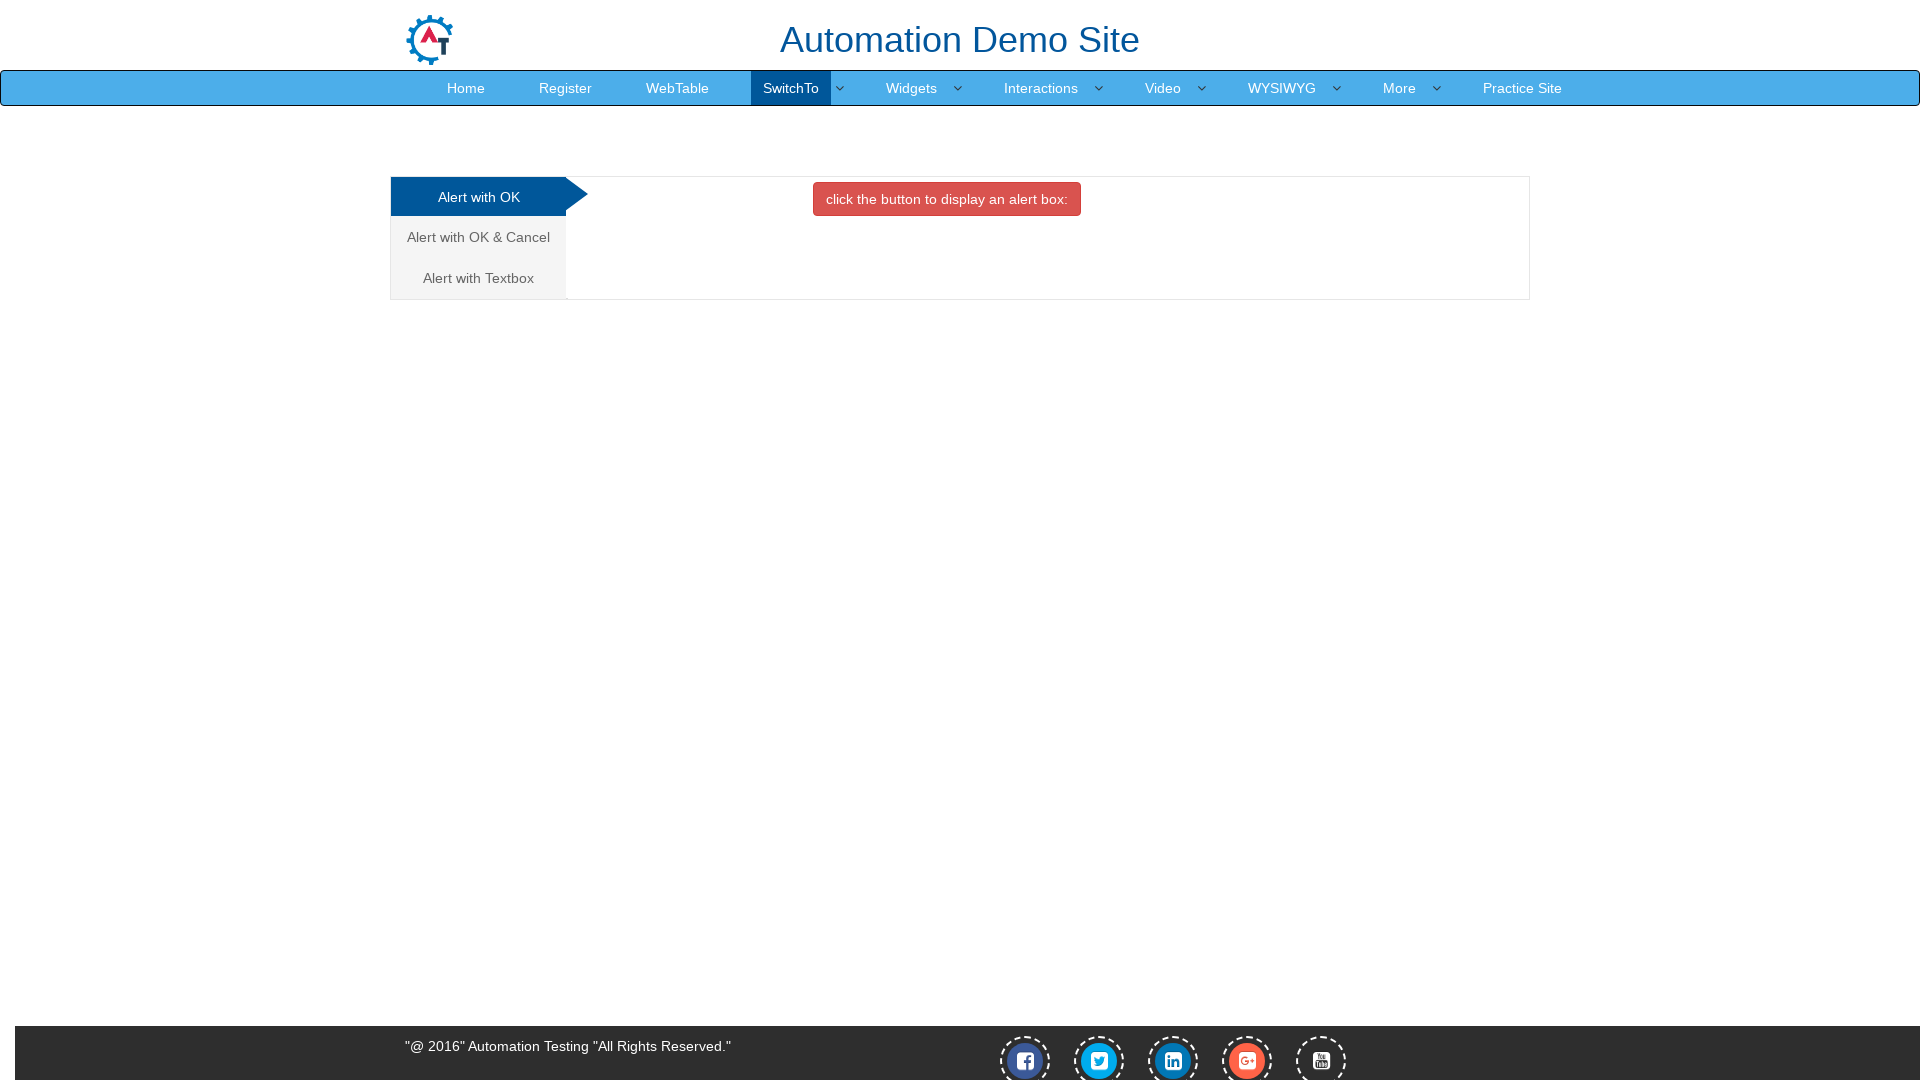

Clicked button to trigger JavaScript alert at (947, 199) on button.btn.btn-danger
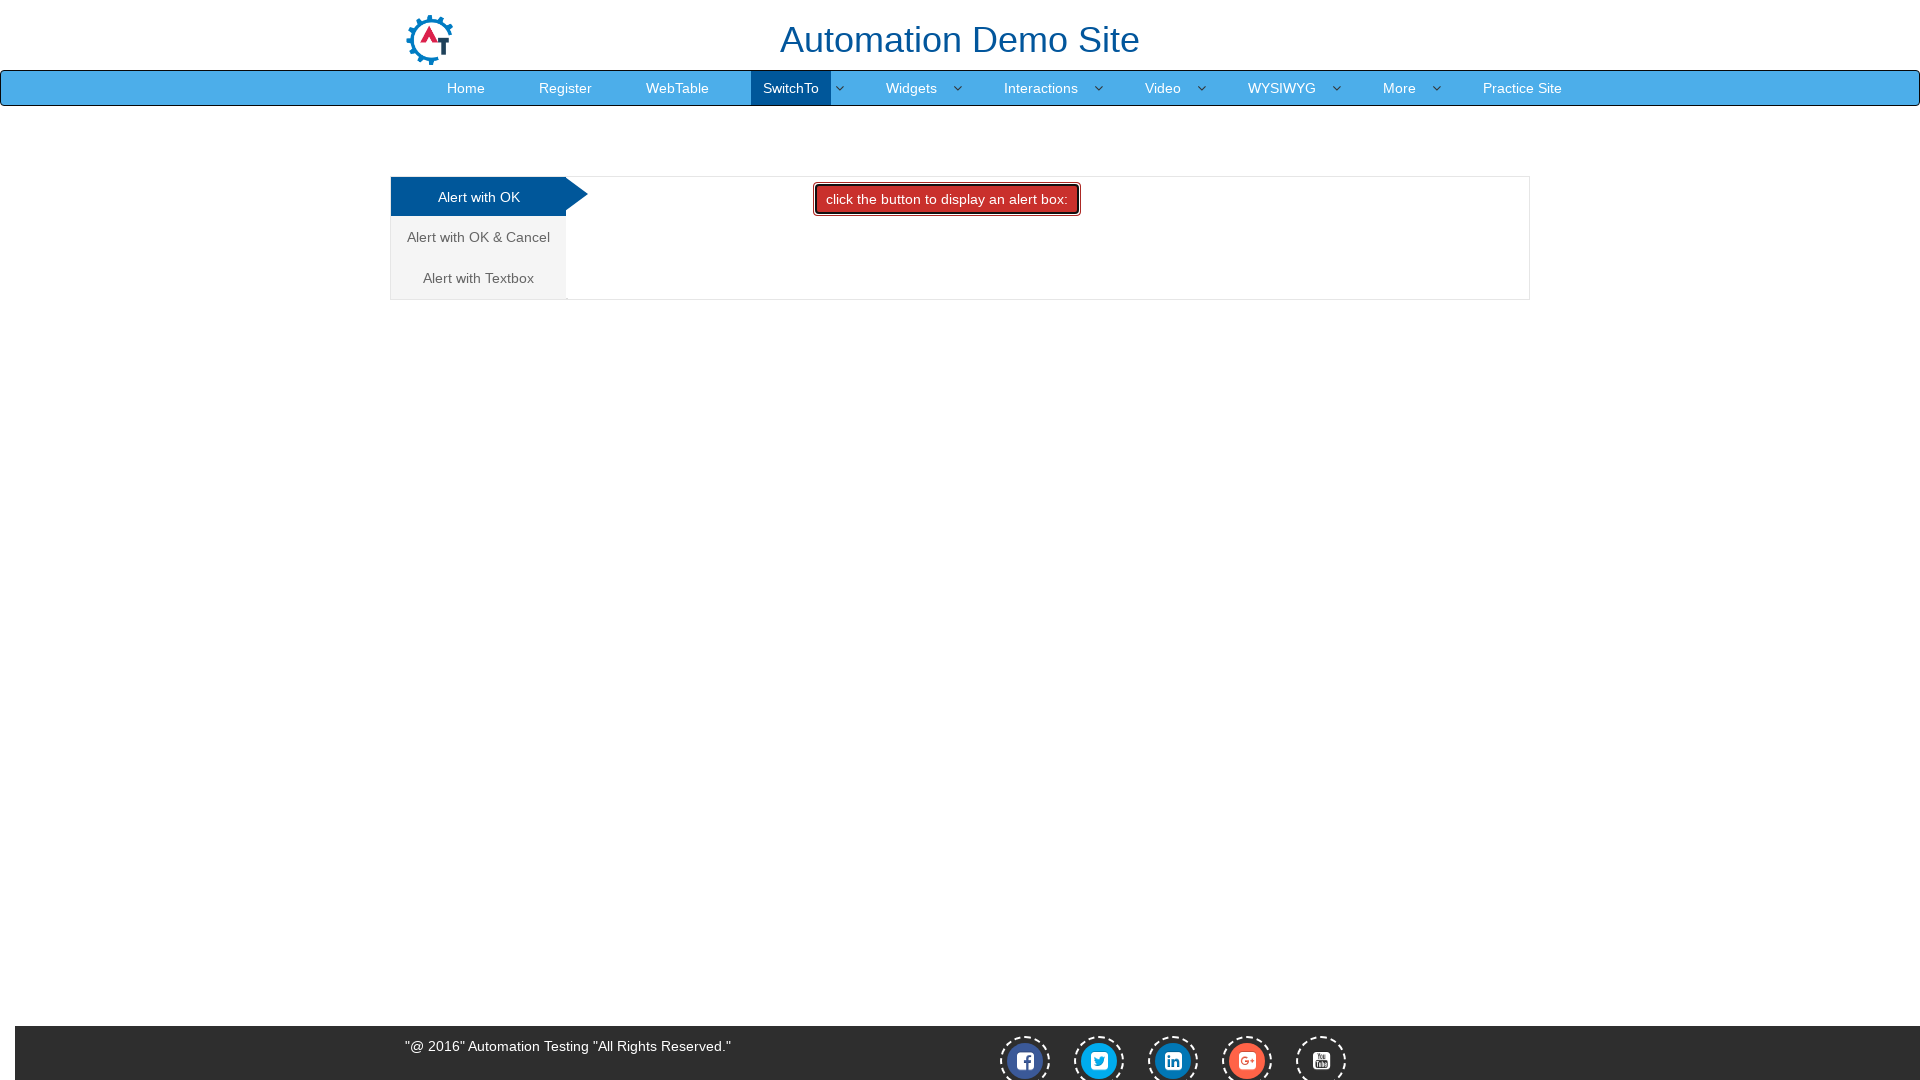

Waited 1000ms for alert to be processed
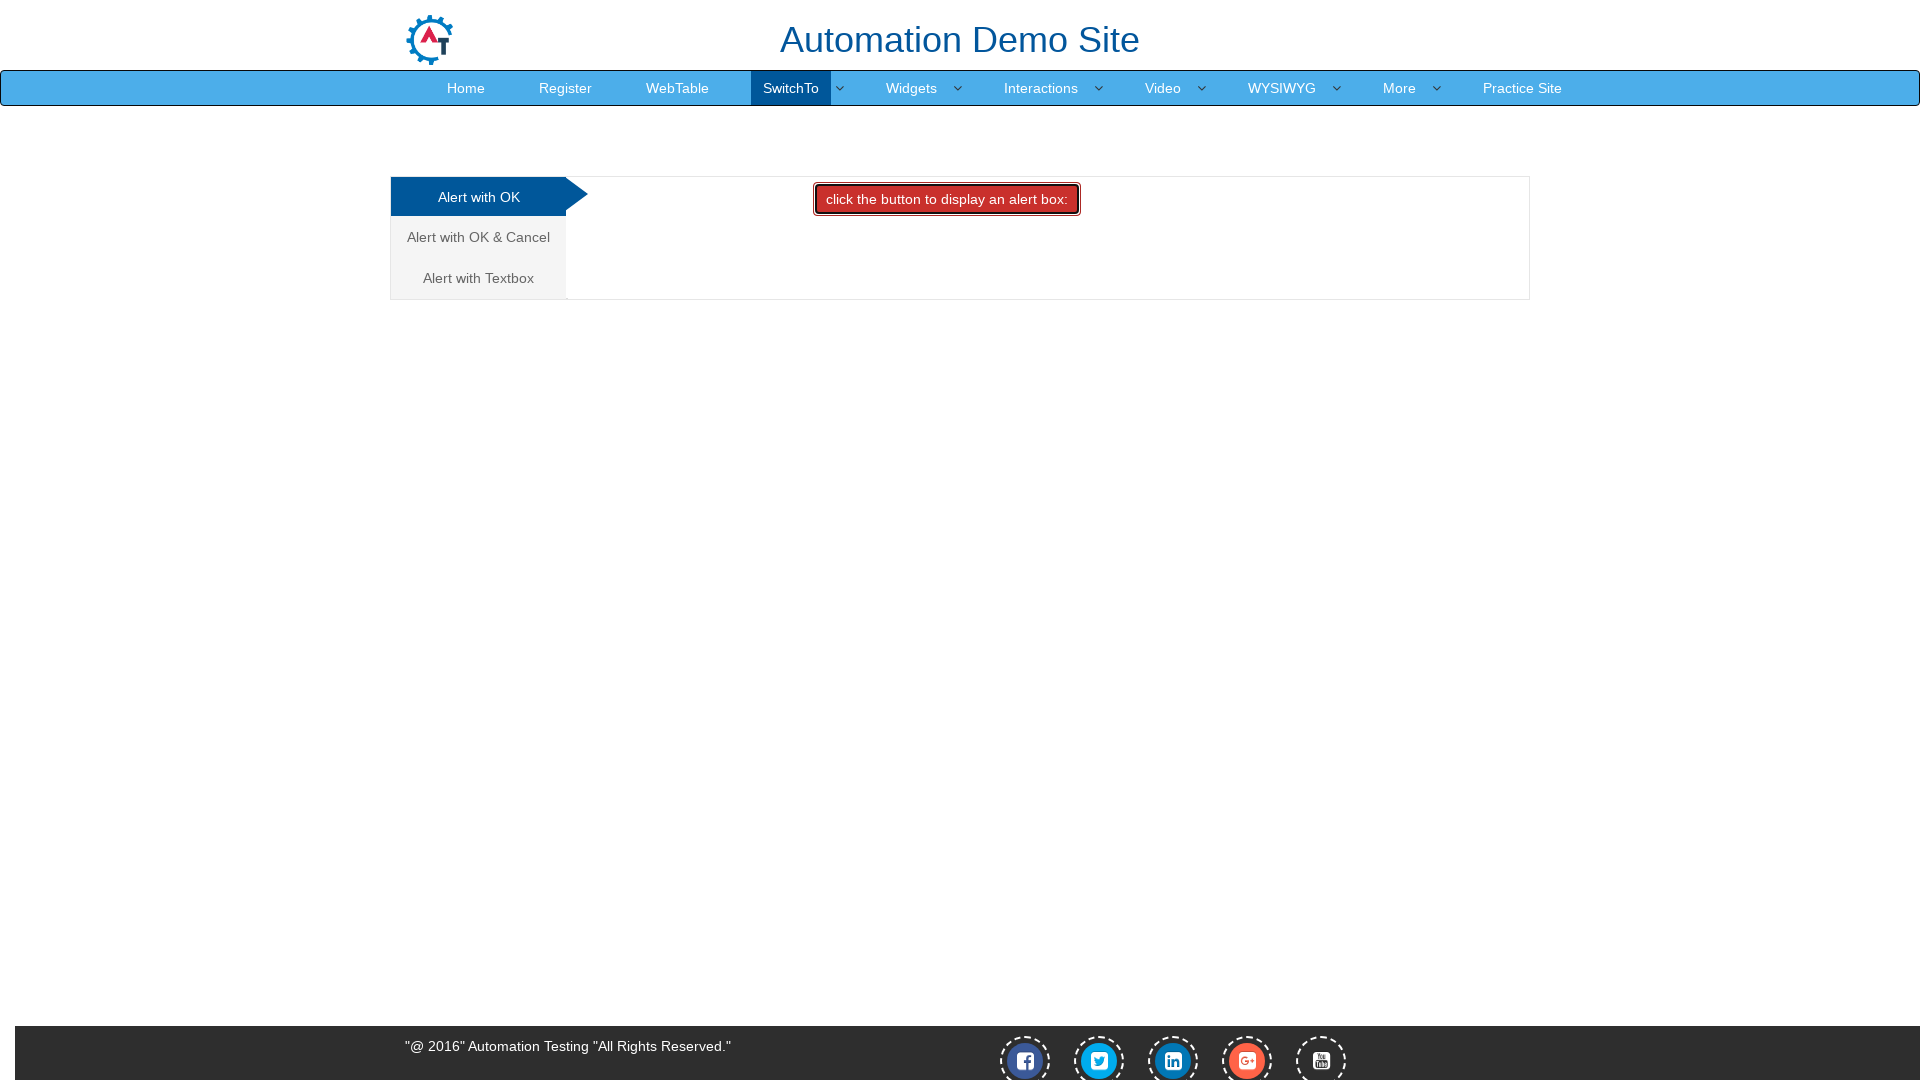

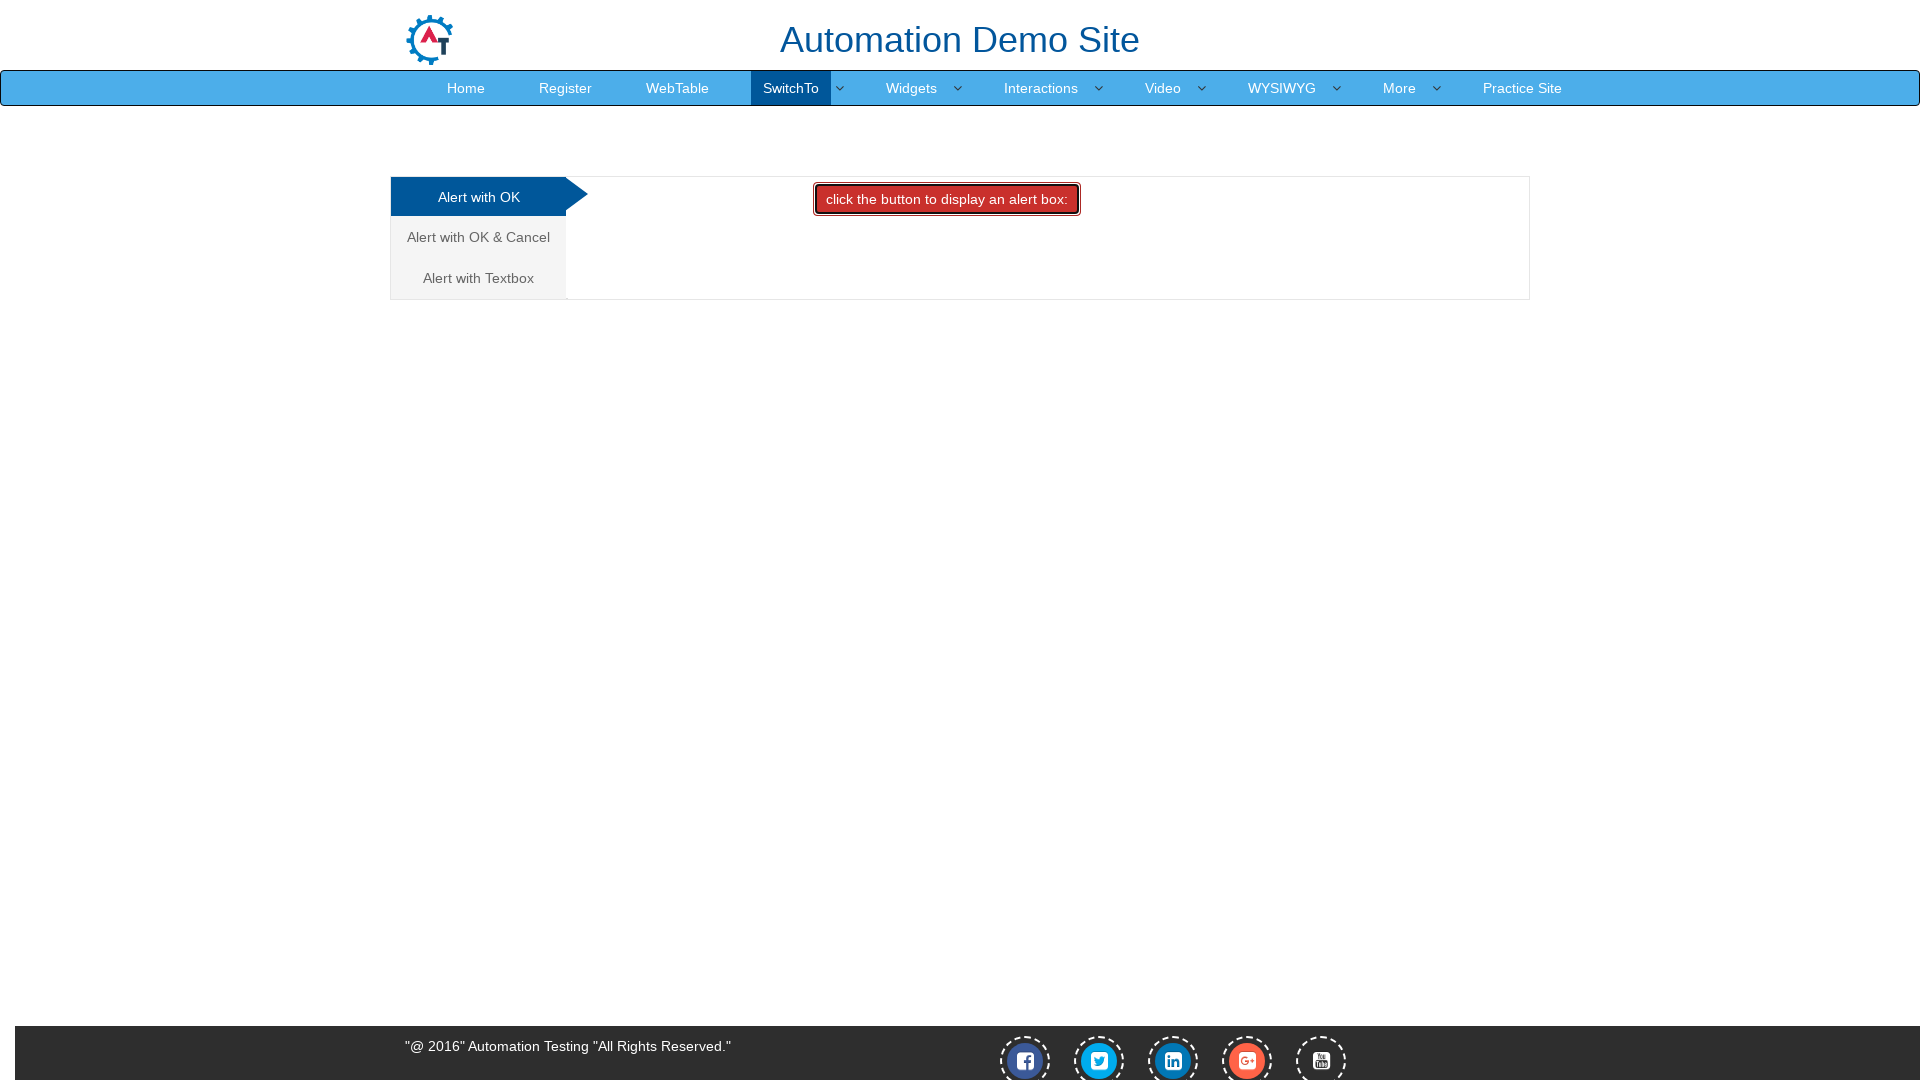